Tests window handling functionality by verifying text and title on the main page, clicking a link to open a new window, and verifying the new window's title

Starting URL: https://the-internet.herokuapp.com/windows

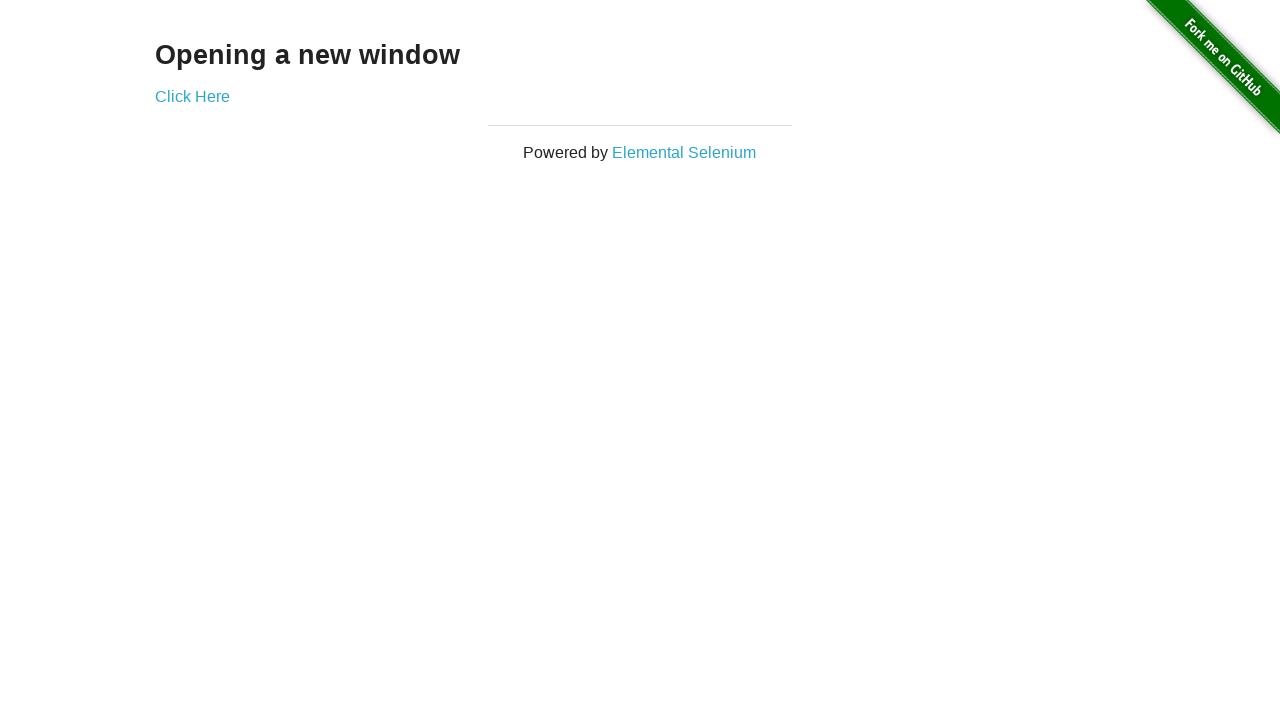

Retrieved text 'Opening a new window' from page
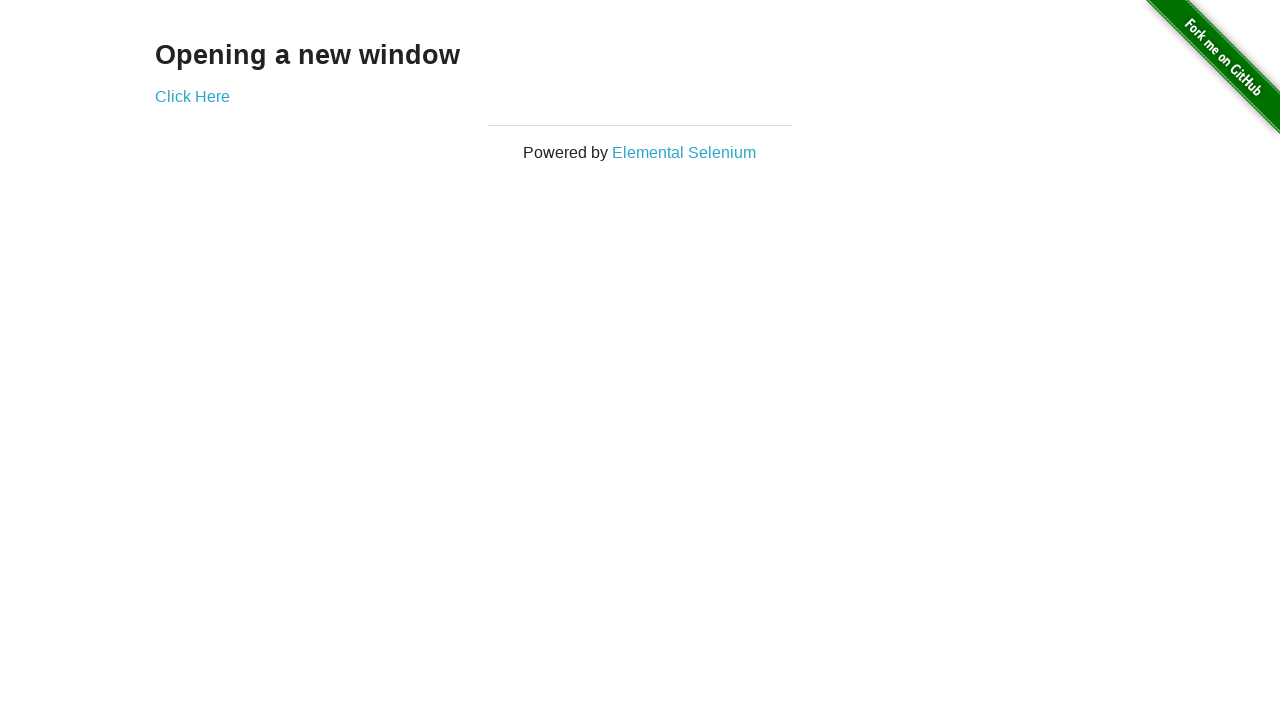

Verified text 'Opening a new window' is present on page
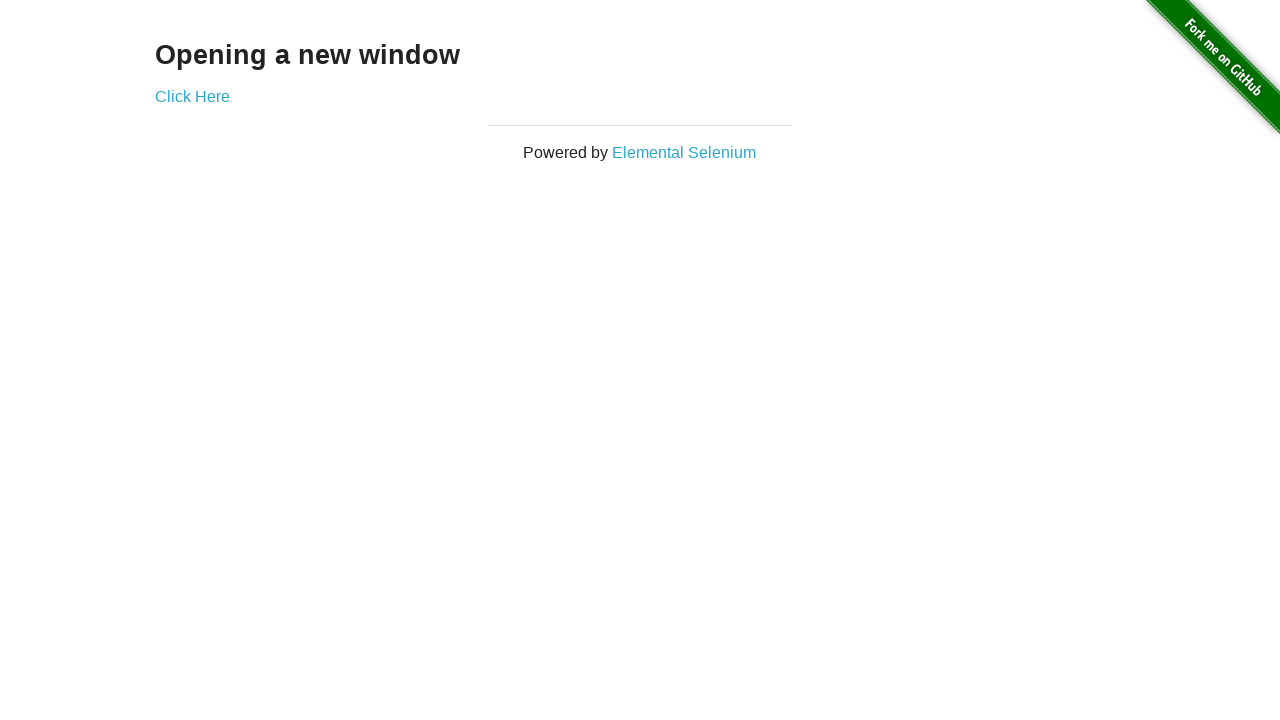

Retrieved page title
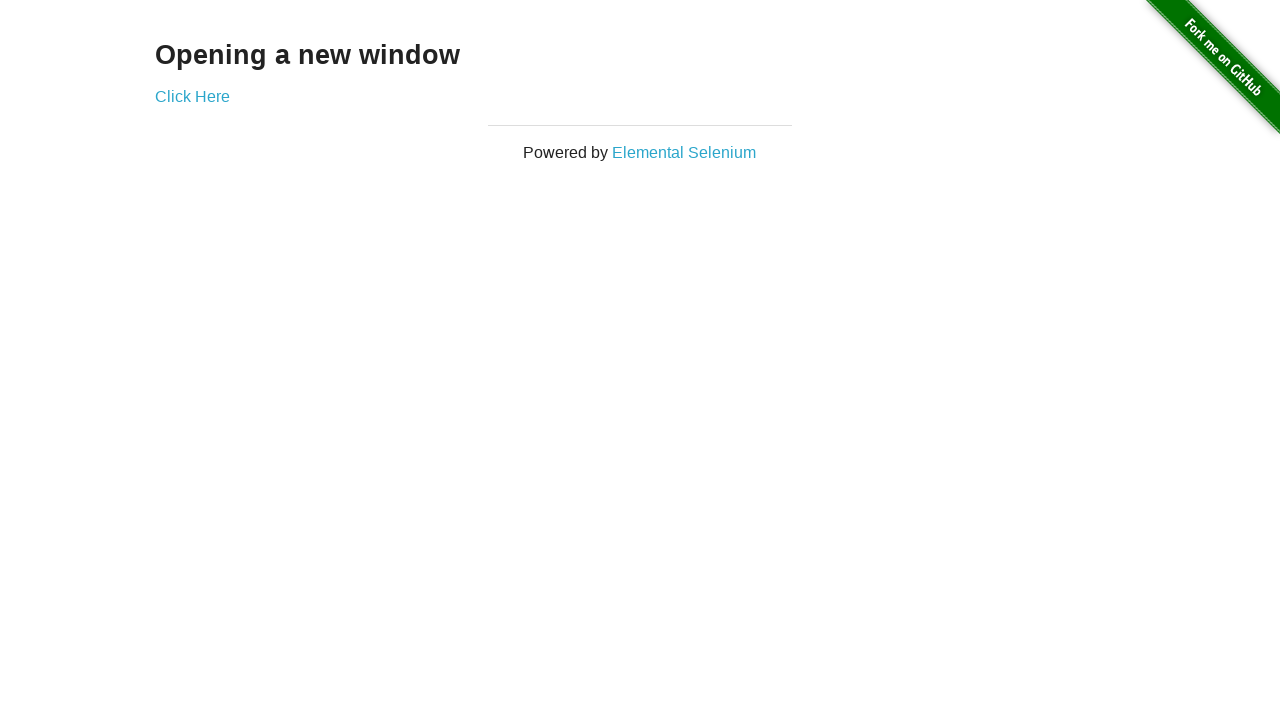

Verified page title is 'The Internet'
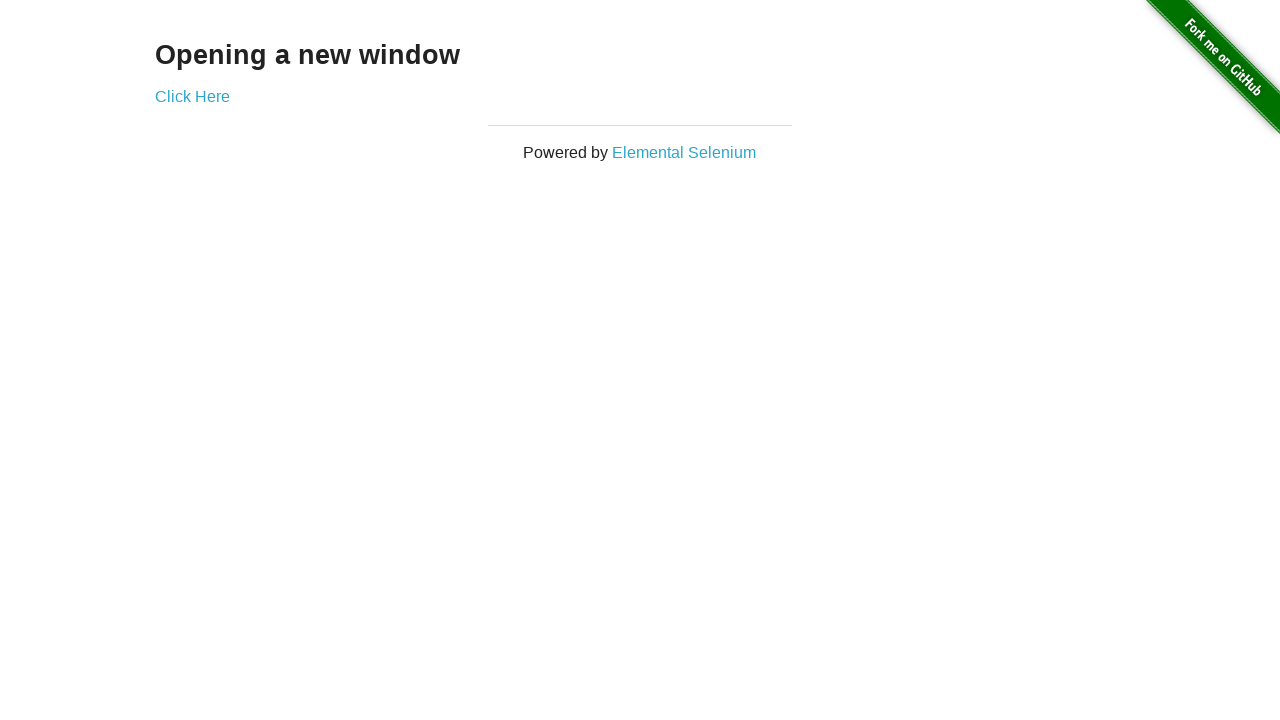

Clicked 'Click Here' button to open new window at (192, 96) on xpath=//*[text()='Click Here']
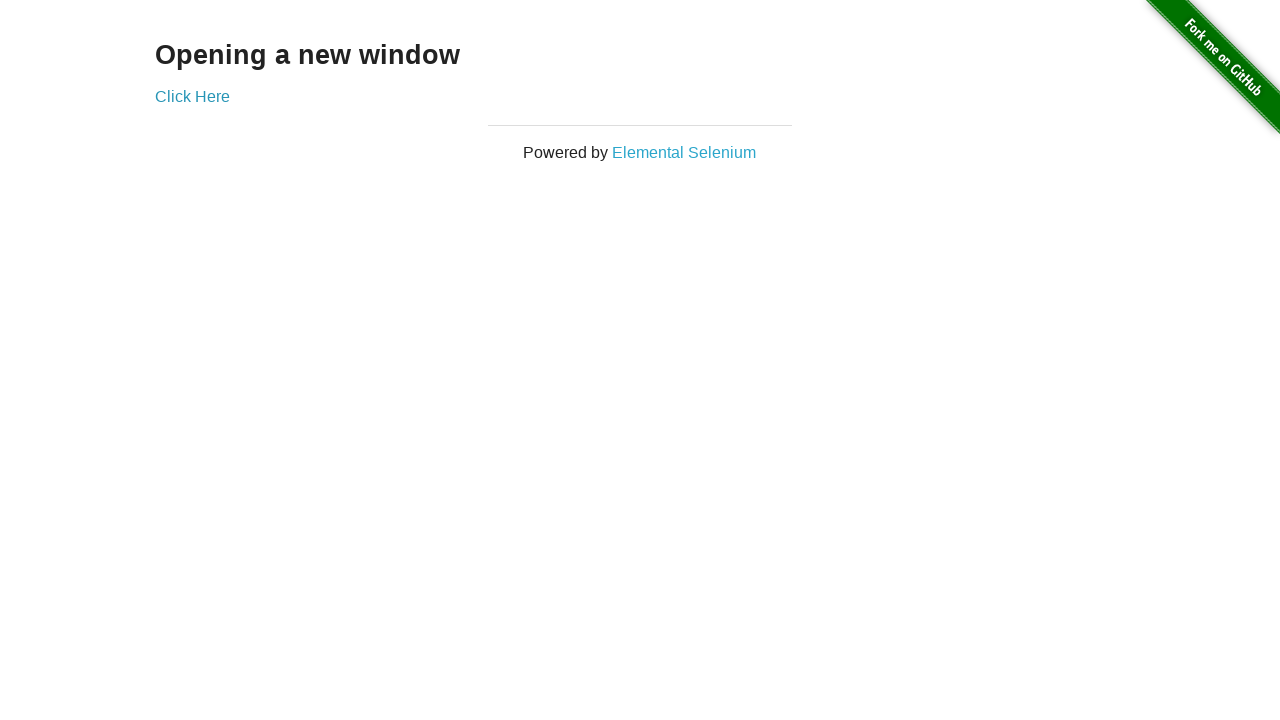

New window opened and captured
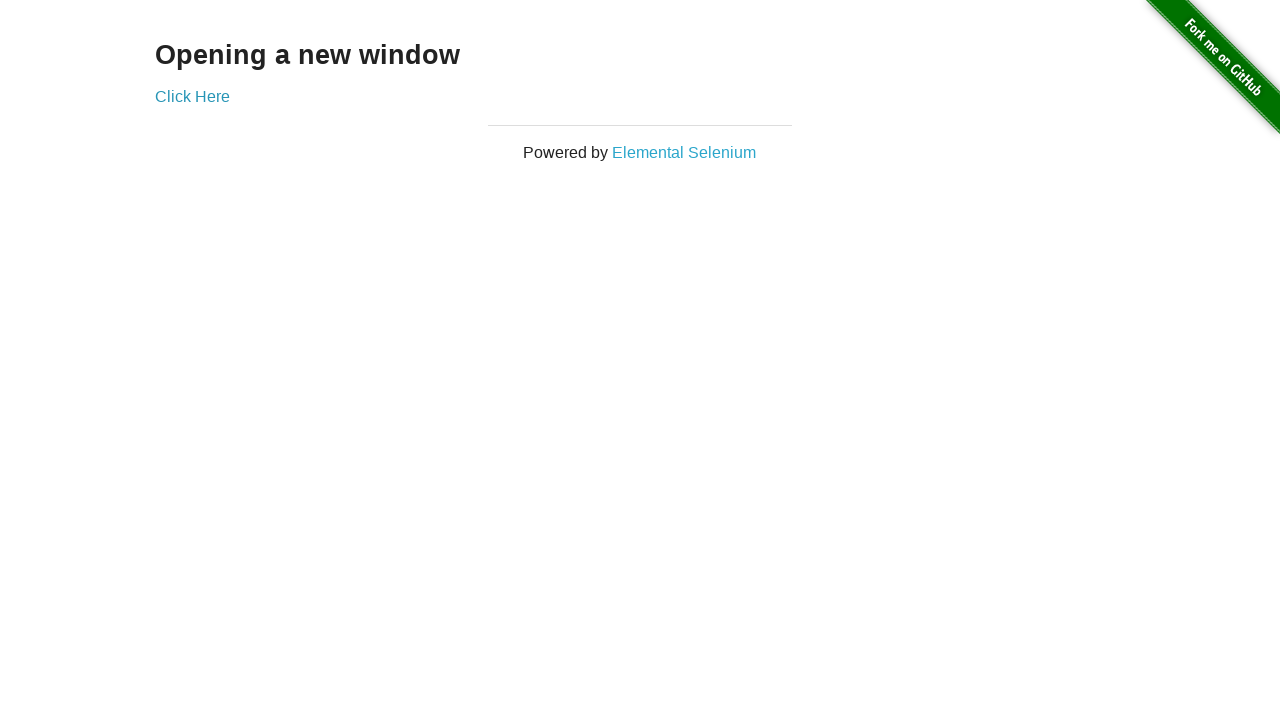

New page finished loading
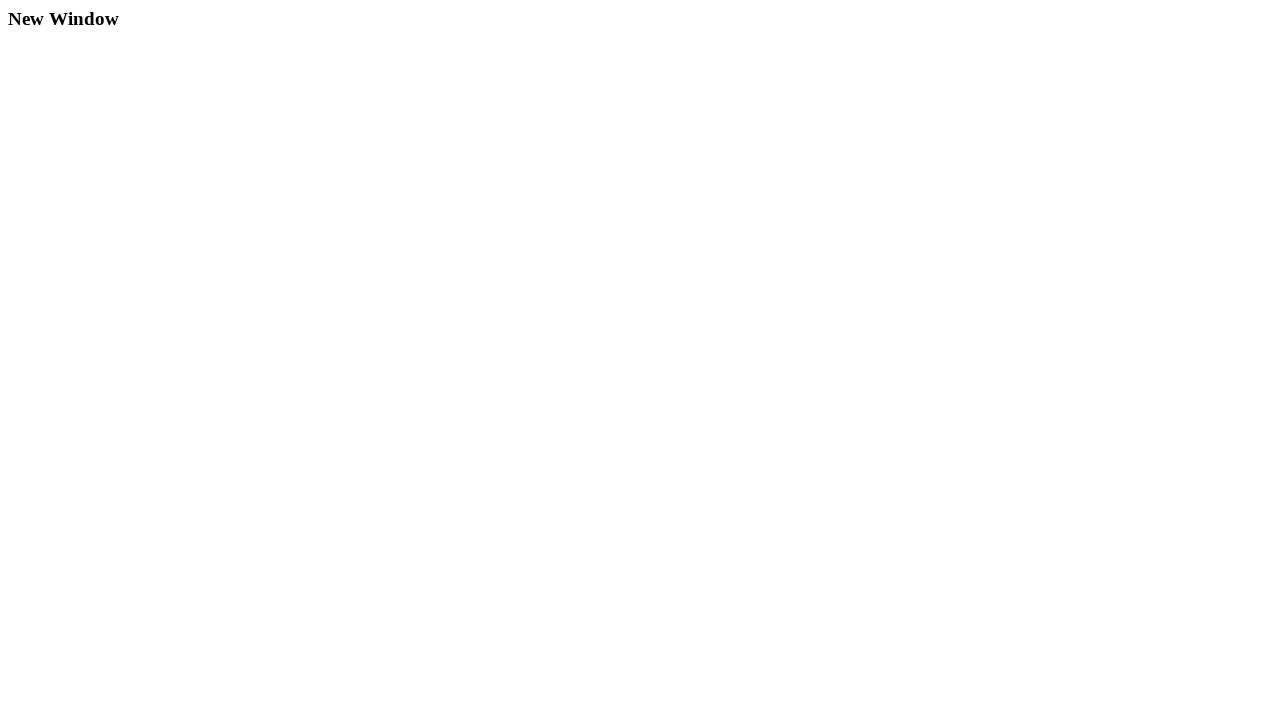

Retrieved new window's title
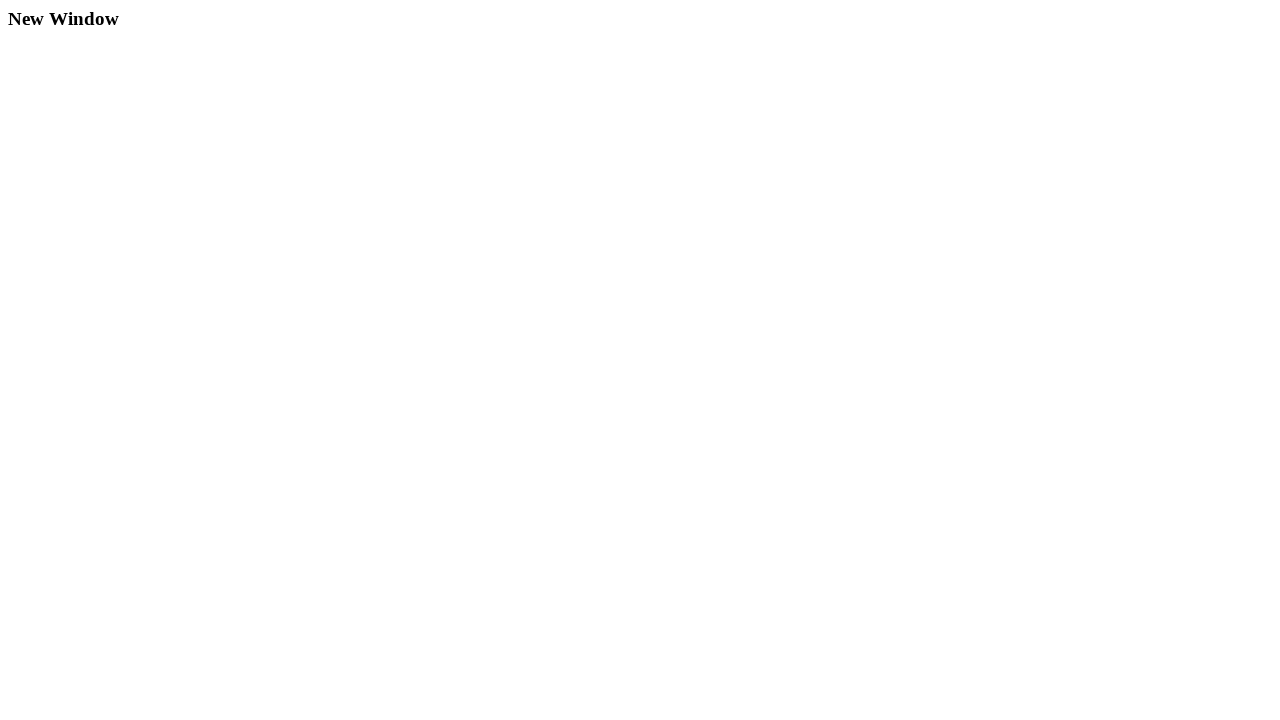

Verified new window's title is 'New Window'
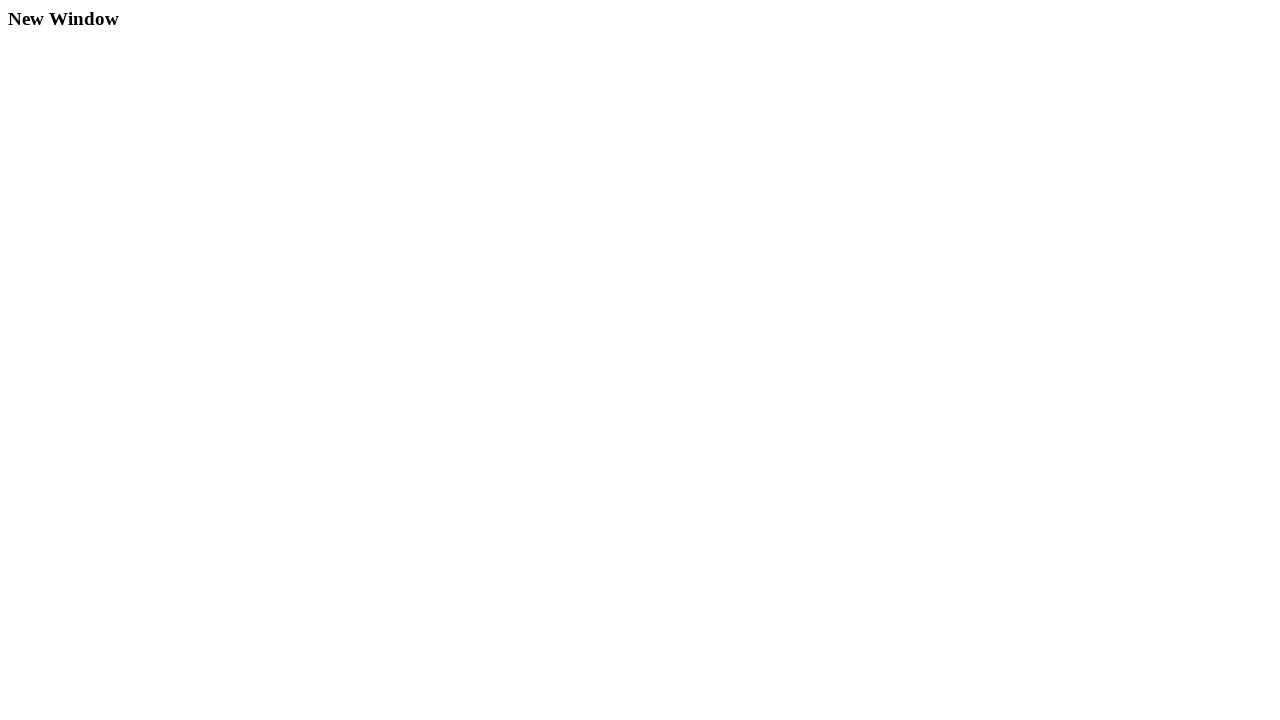

Closed the new window
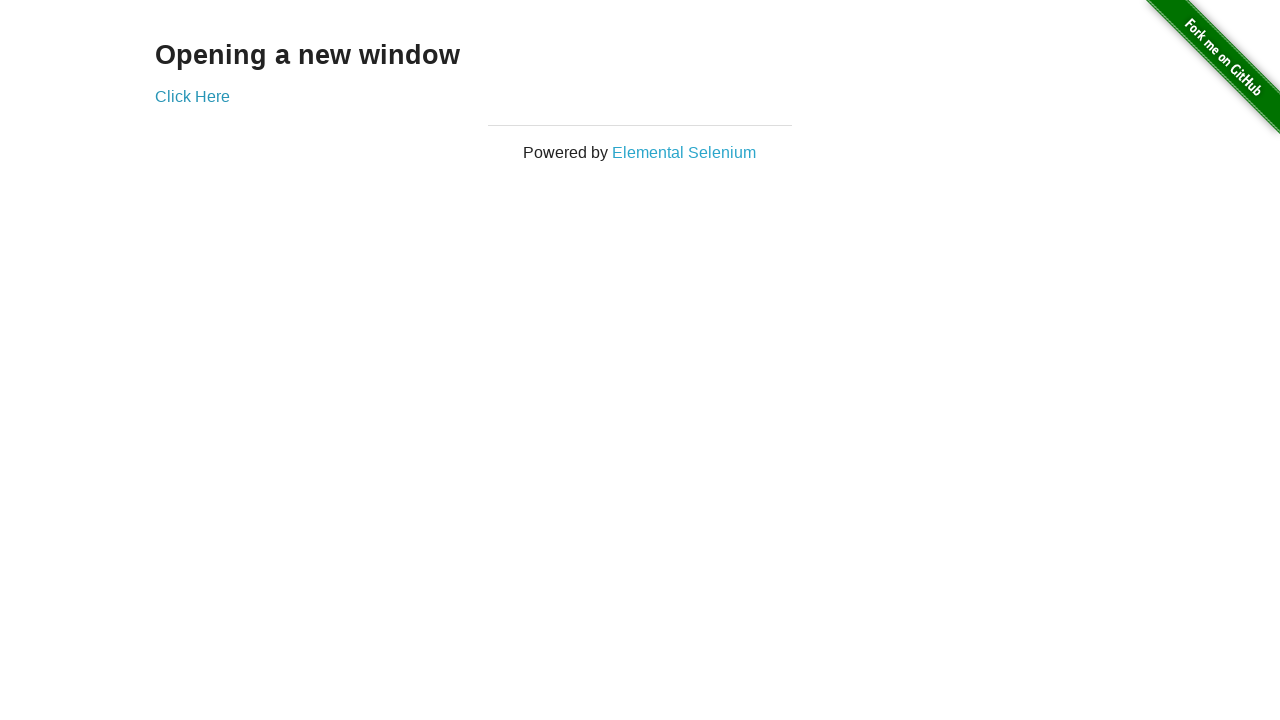

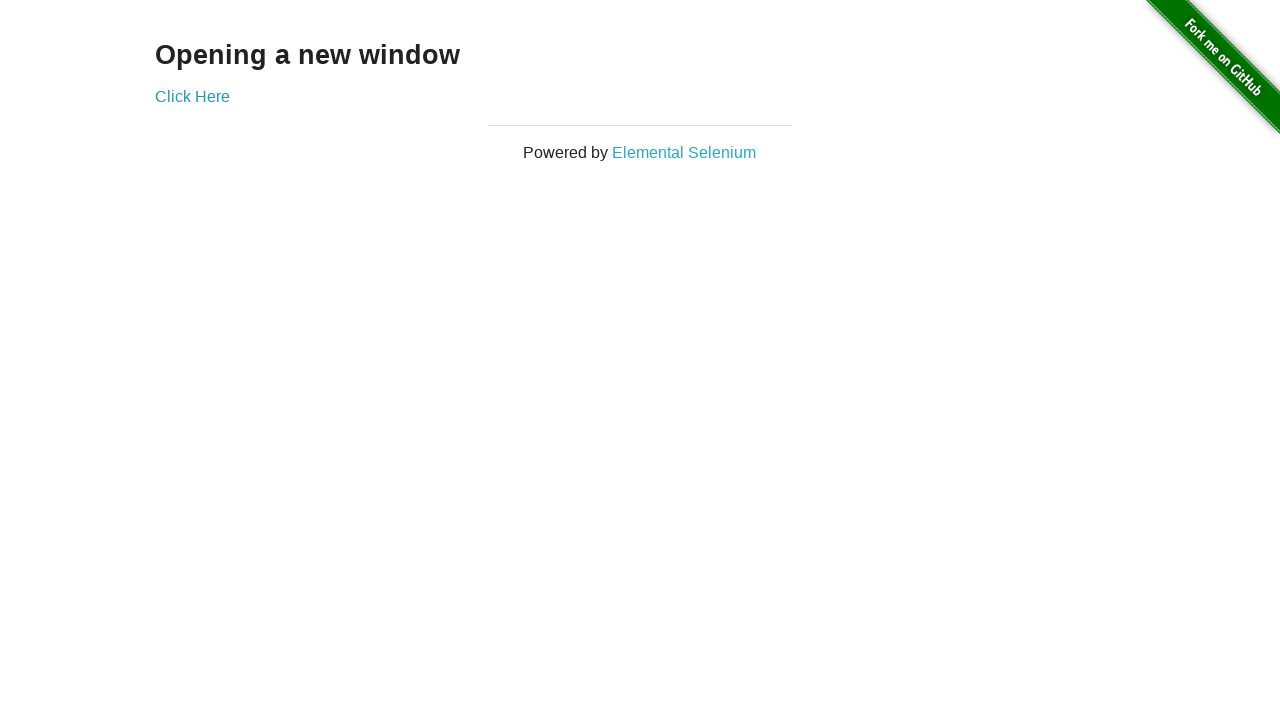